Tests the text box form by entering a username and submitting, then verifying the output displays the entered name

Starting URL: https://demoqa.com/

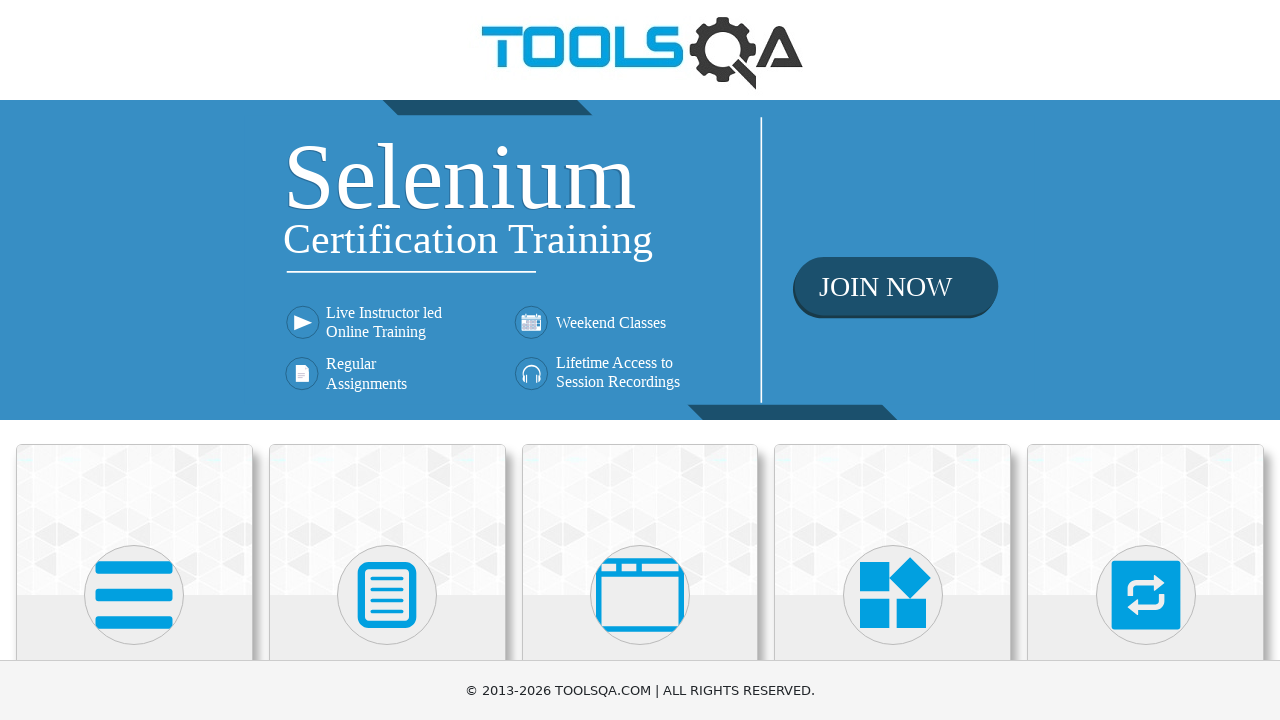

Clicked on the Elements card at (134, 360) on xpath=//div[@class='card-body']/h5[text()='Elements']
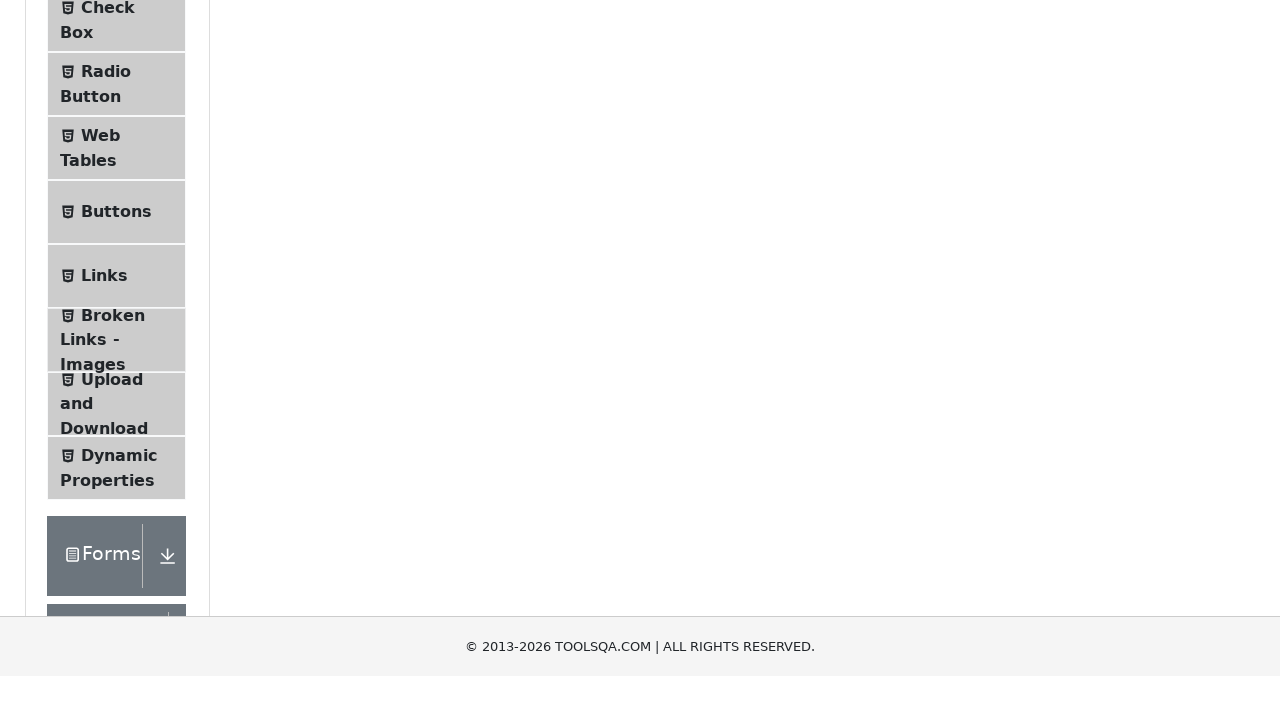

Clicked on Text Box menu item at (119, 261) on xpath=//span[text()='Text Box']
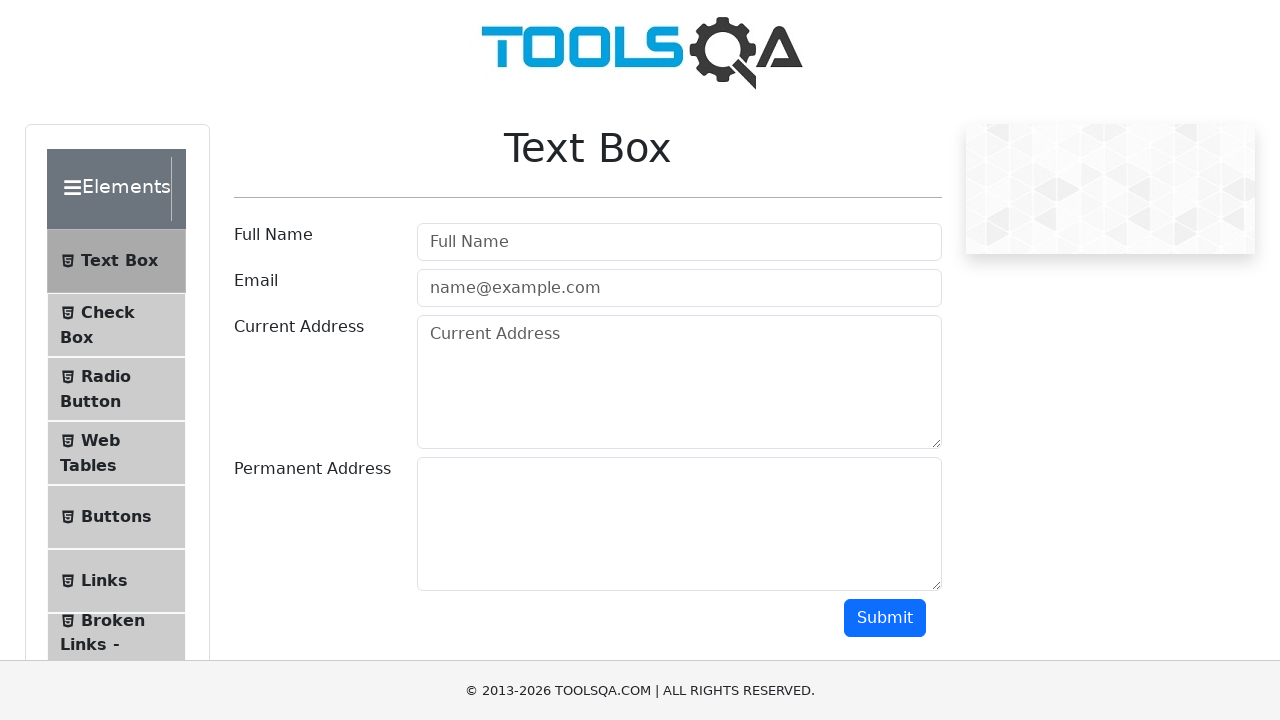

Filled username field with 'John Doe' on #userName
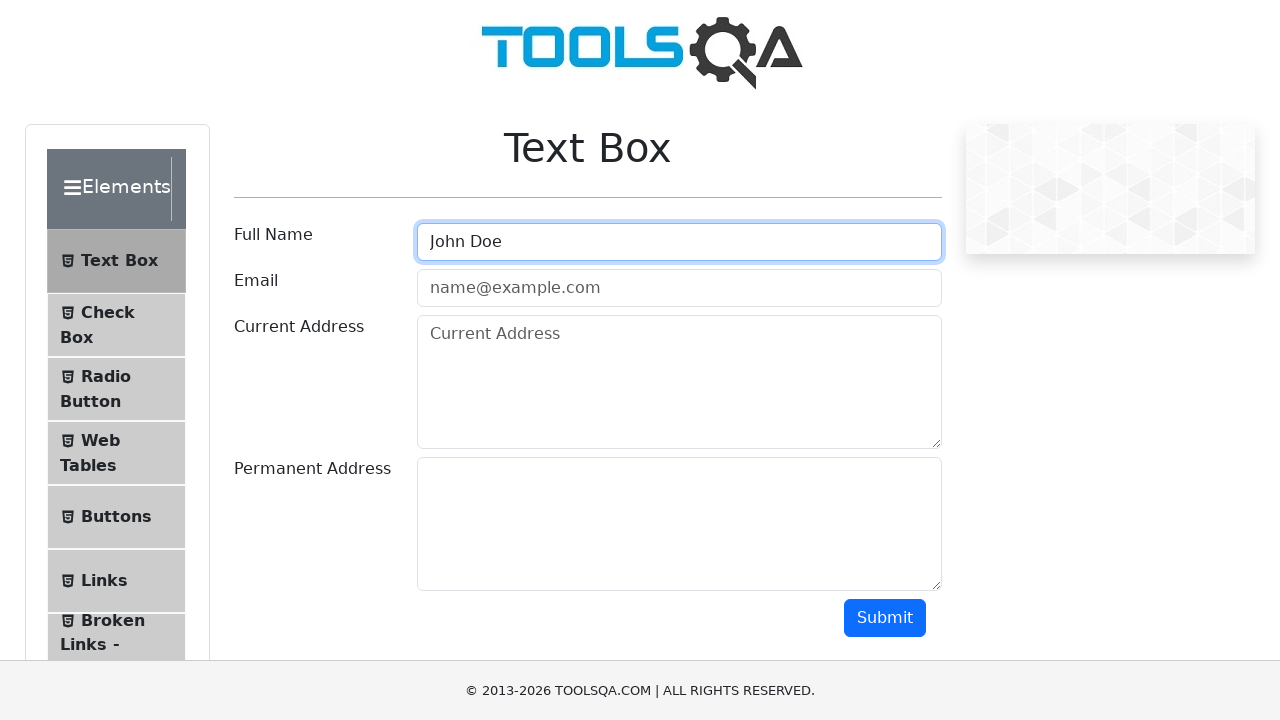

Clicked submit button at (885, 618) on #submit
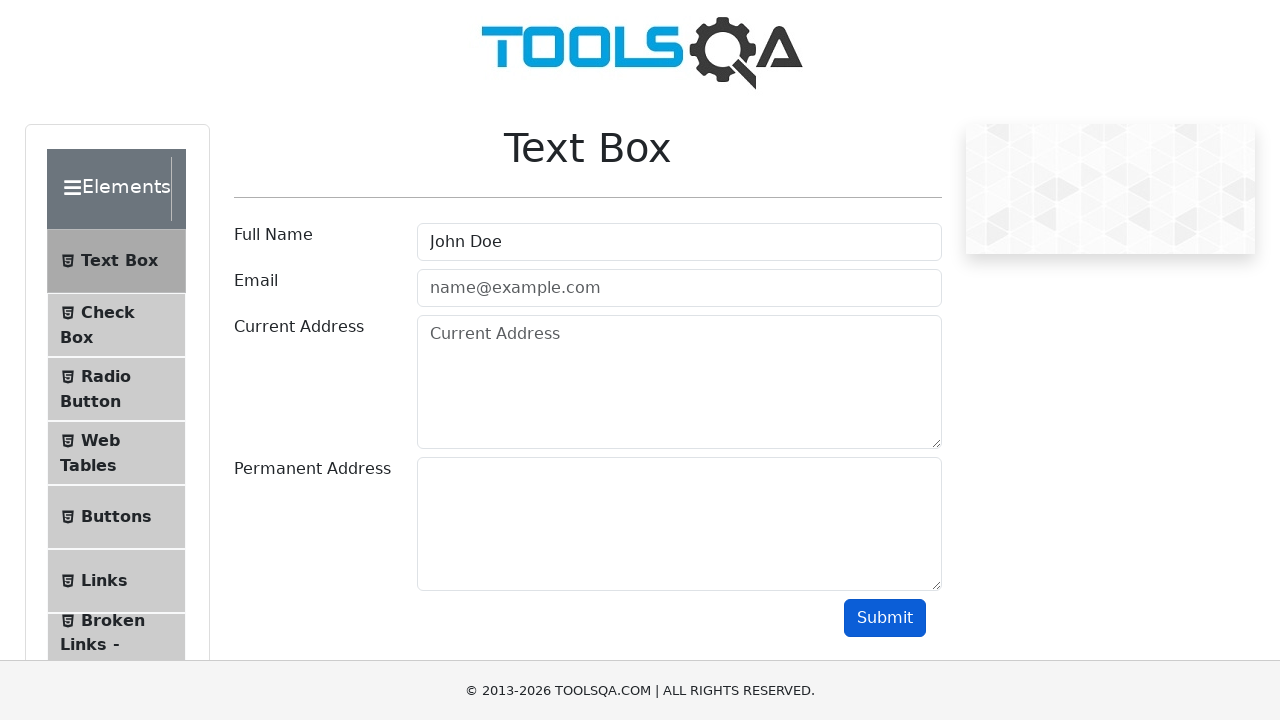

Verified output displays the entered username
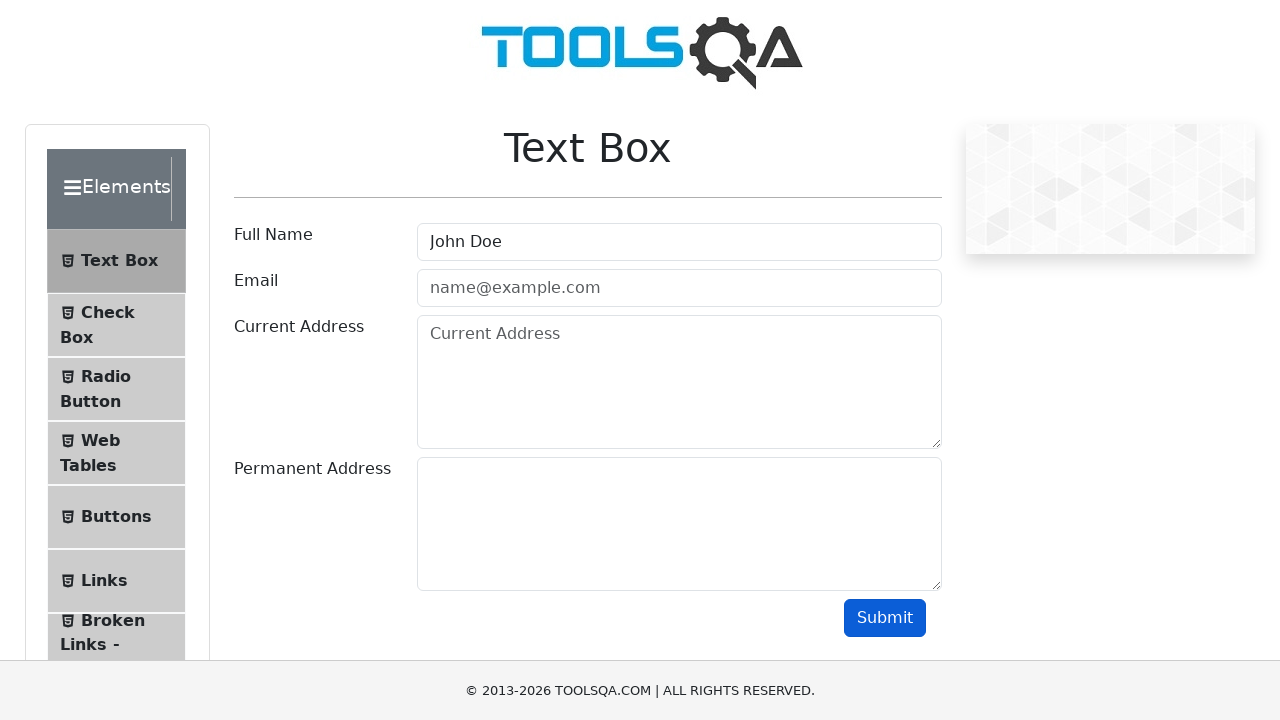

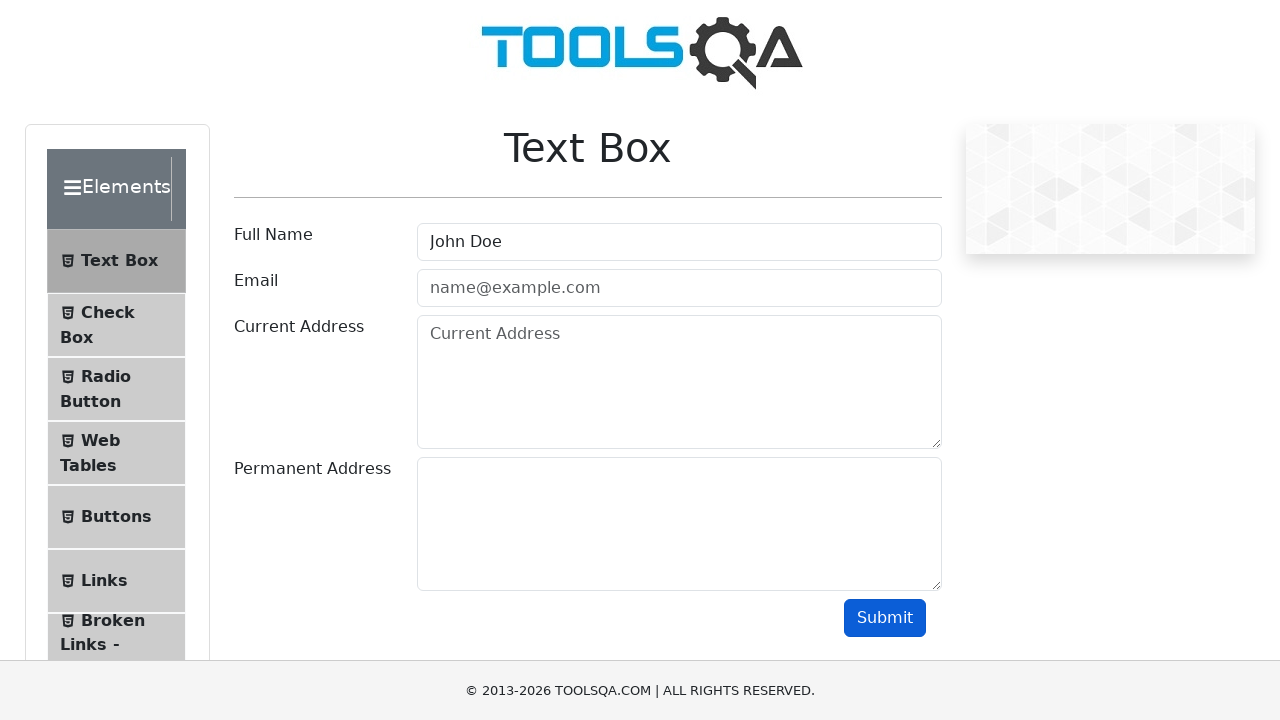